Tests the add/remove elements functionality by clicking the "Add Element" button twice to create two delete buttons, then clicking one delete button and verifying that only one delete button remains.

Starting URL: http://the-internet.herokuapp.com/add_remove_elements/

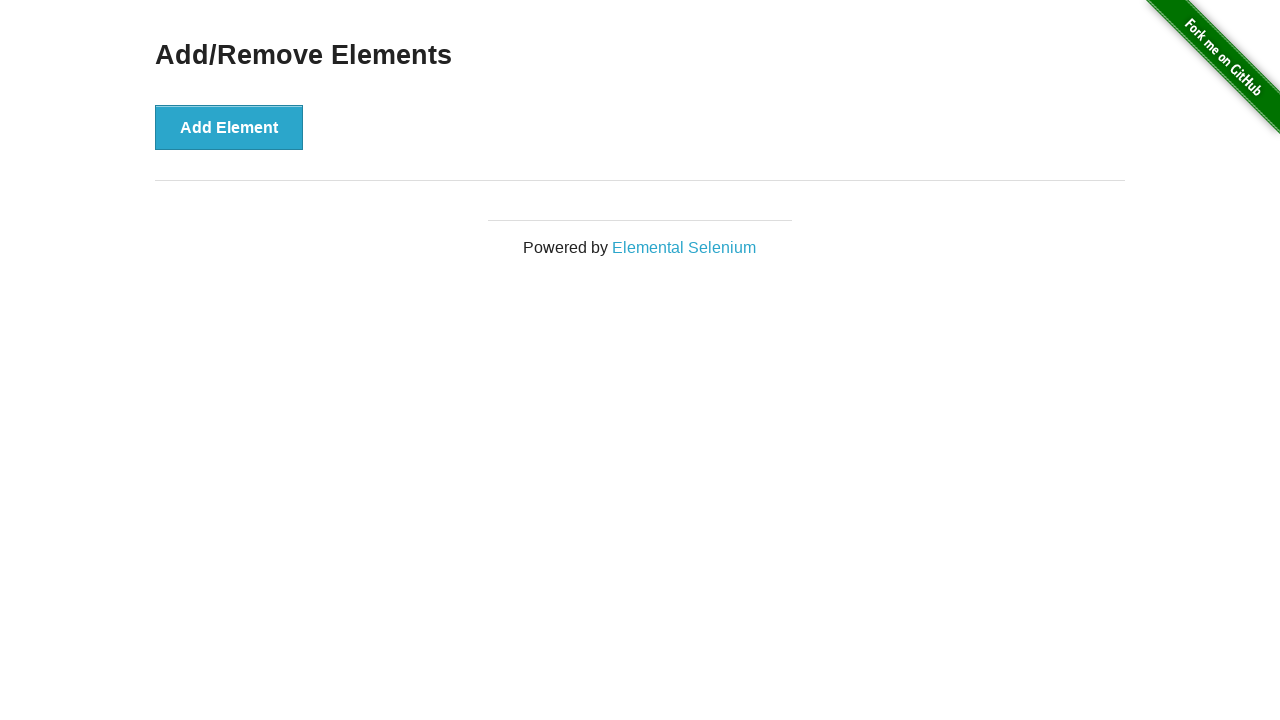

Navigated to the Add/Remove Elements page
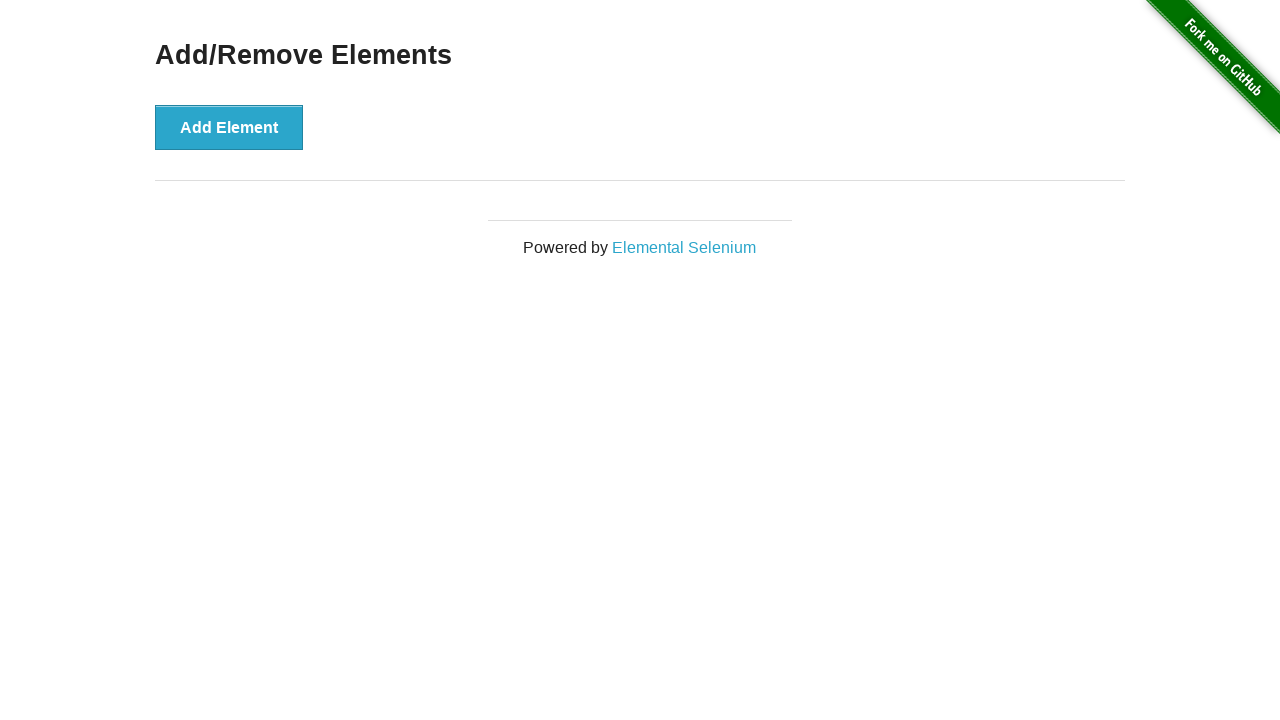

Clicked 'Add Element' button first time at (229, 127) on xpath=//button[@onclick='addElement()']
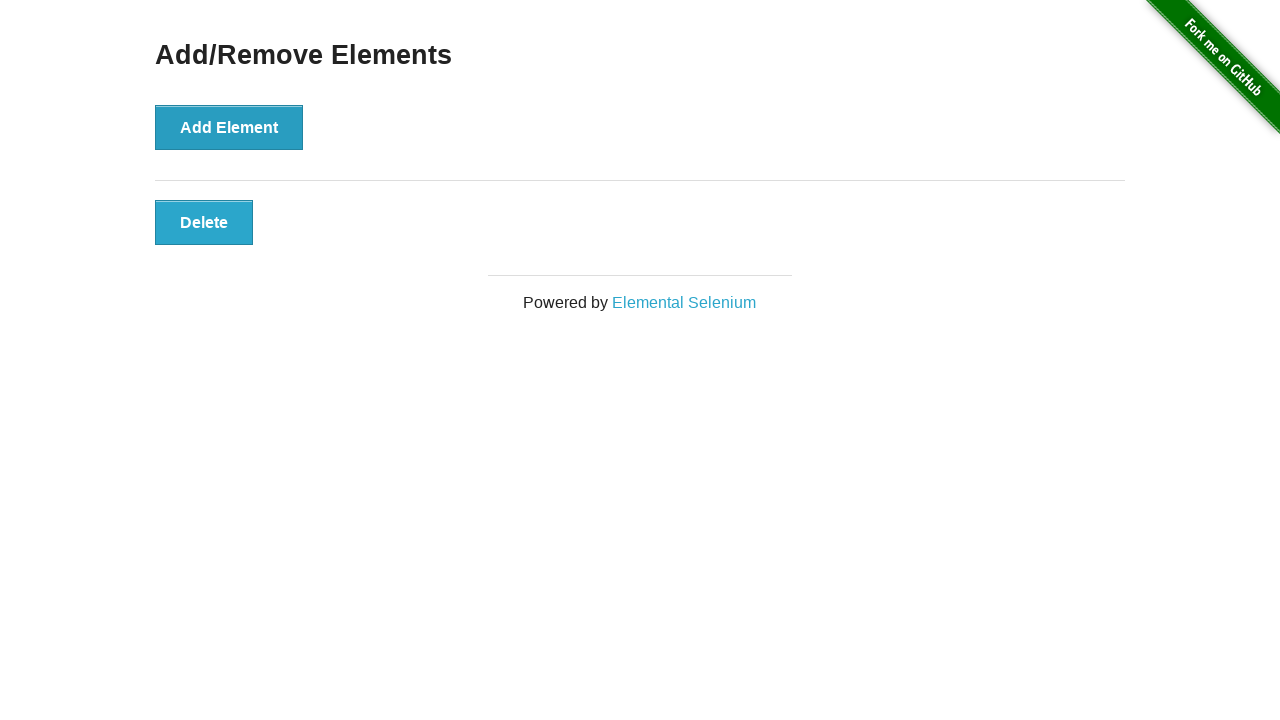

Clicked 'Add Element' button second time at (229, 127) on xpath=//button[@onclick='addElement()']
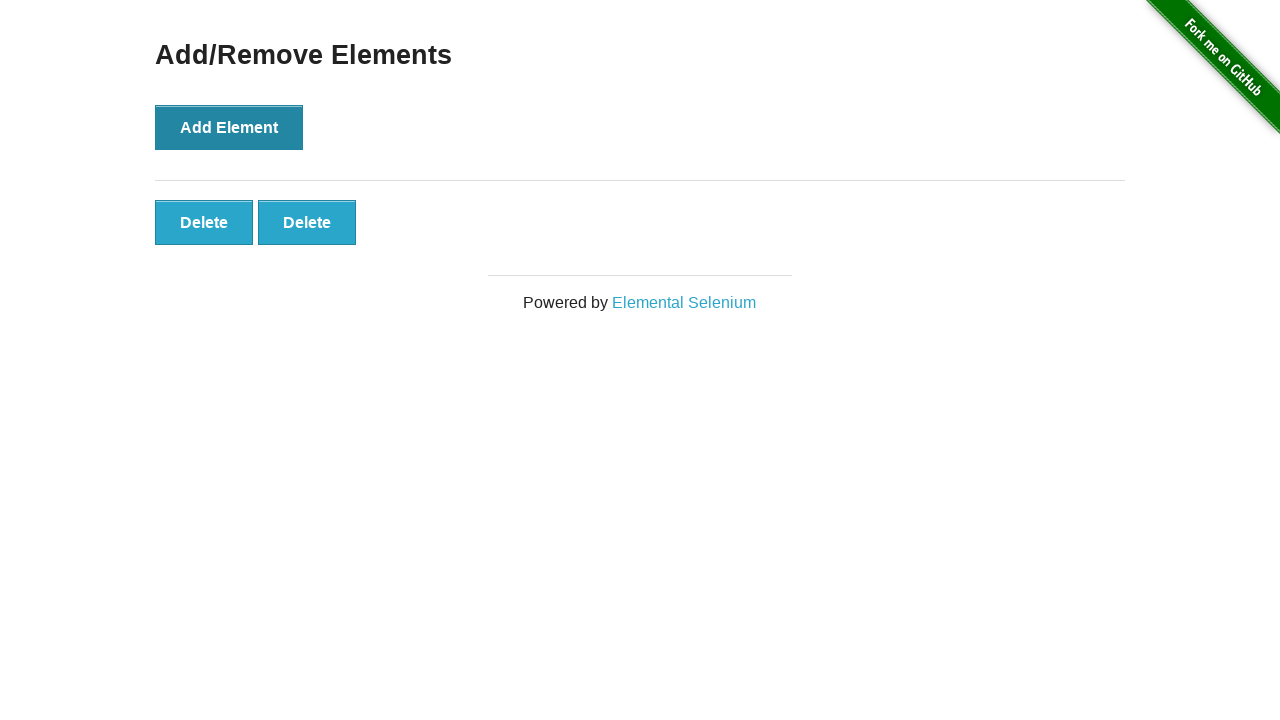

Clicked one 'Delete' button to remove an element at (204, 222) on xpath=//button[@onclick='deleteElement()']
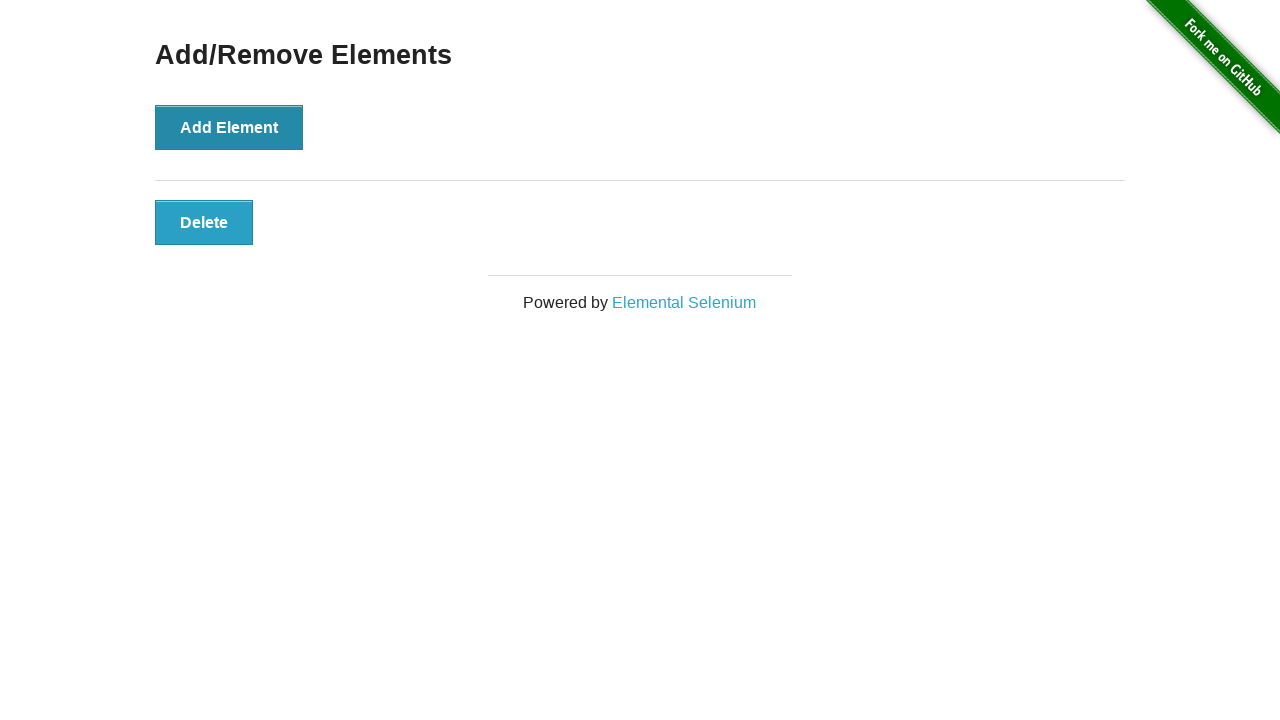

Verified that exactly one delete button remains
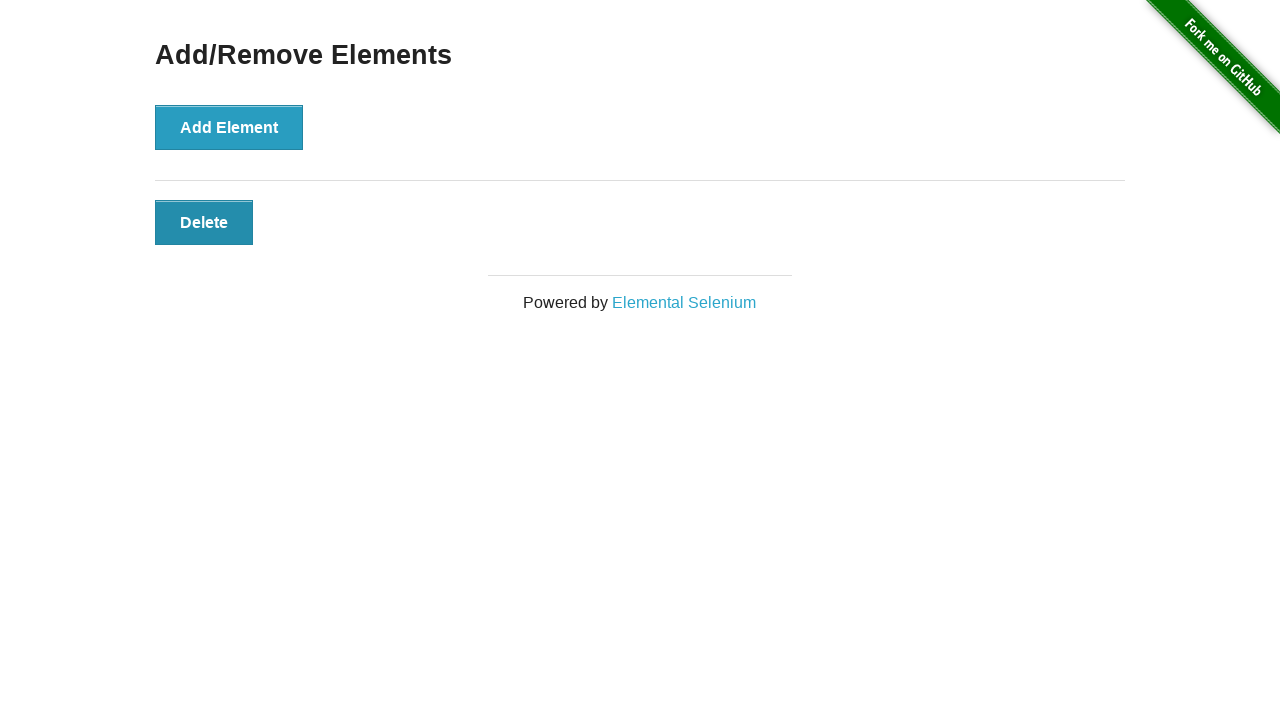

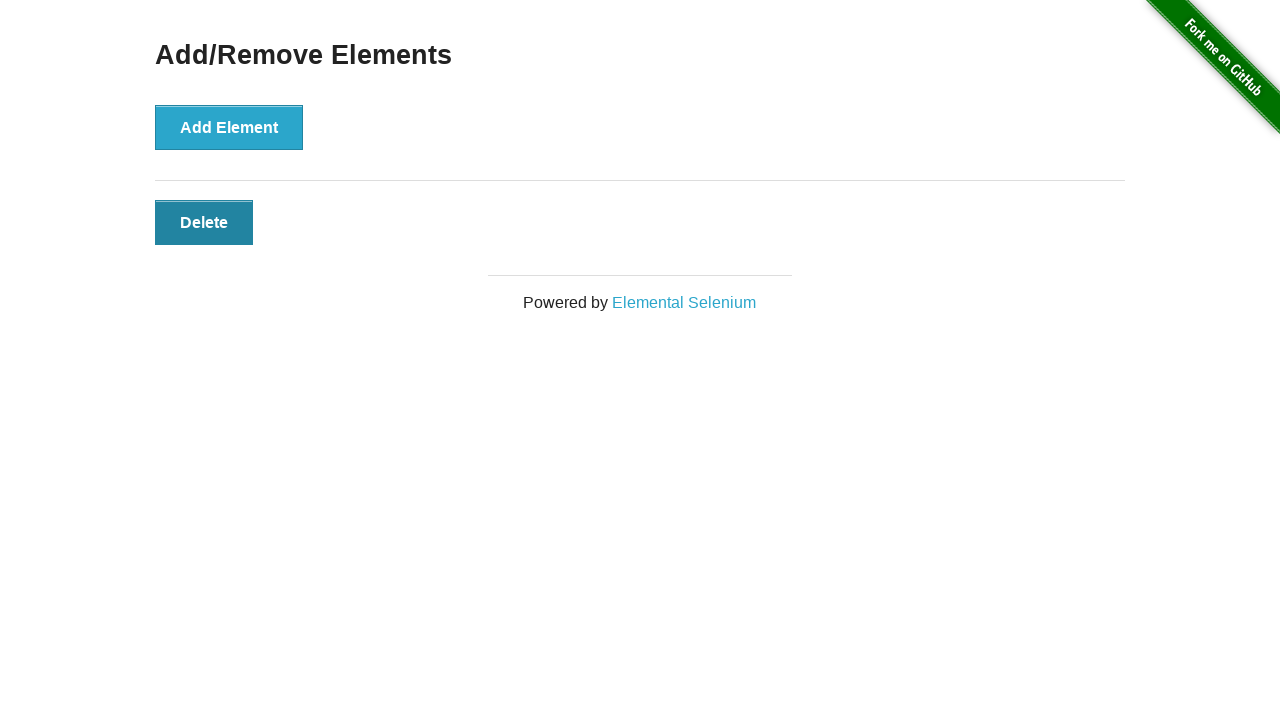